Tests drag and drop functionality on jQuery UI's droppable demo page by switching to an iframe and dragging an element onto a drop target.

Starting URL: http://jqueryui.com/droppable/

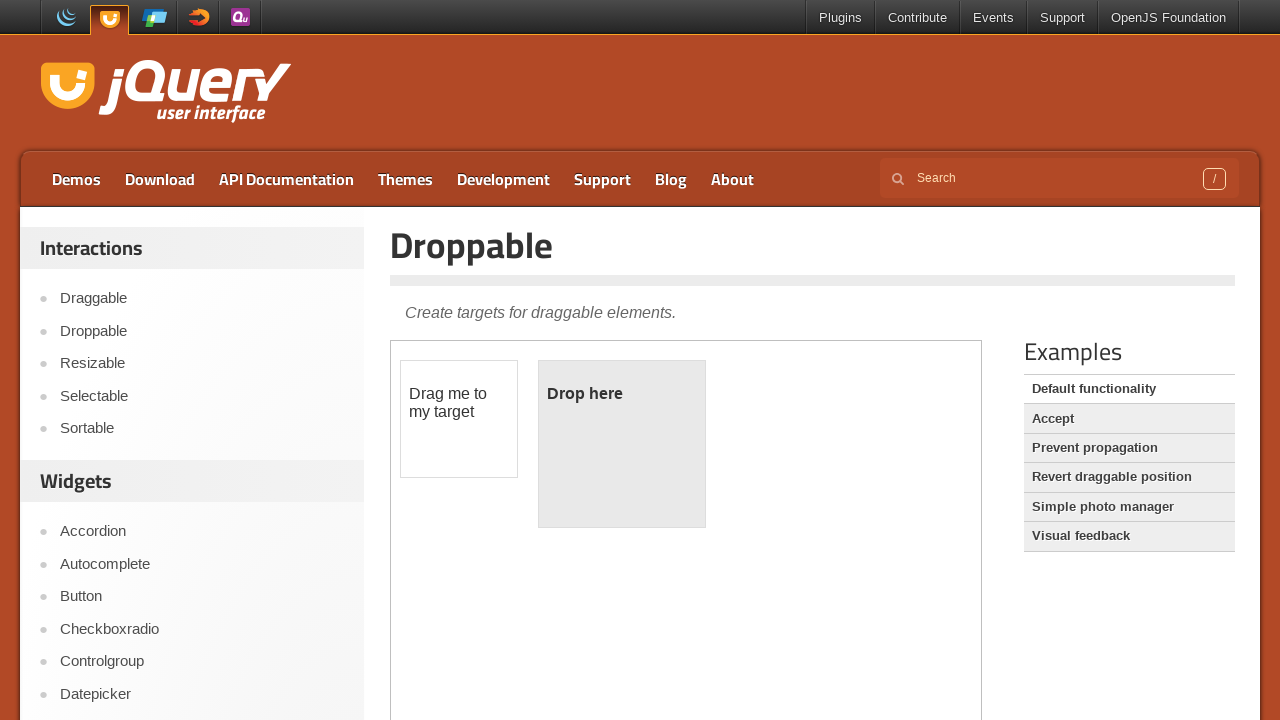

Located the demo iframe on the droppable page
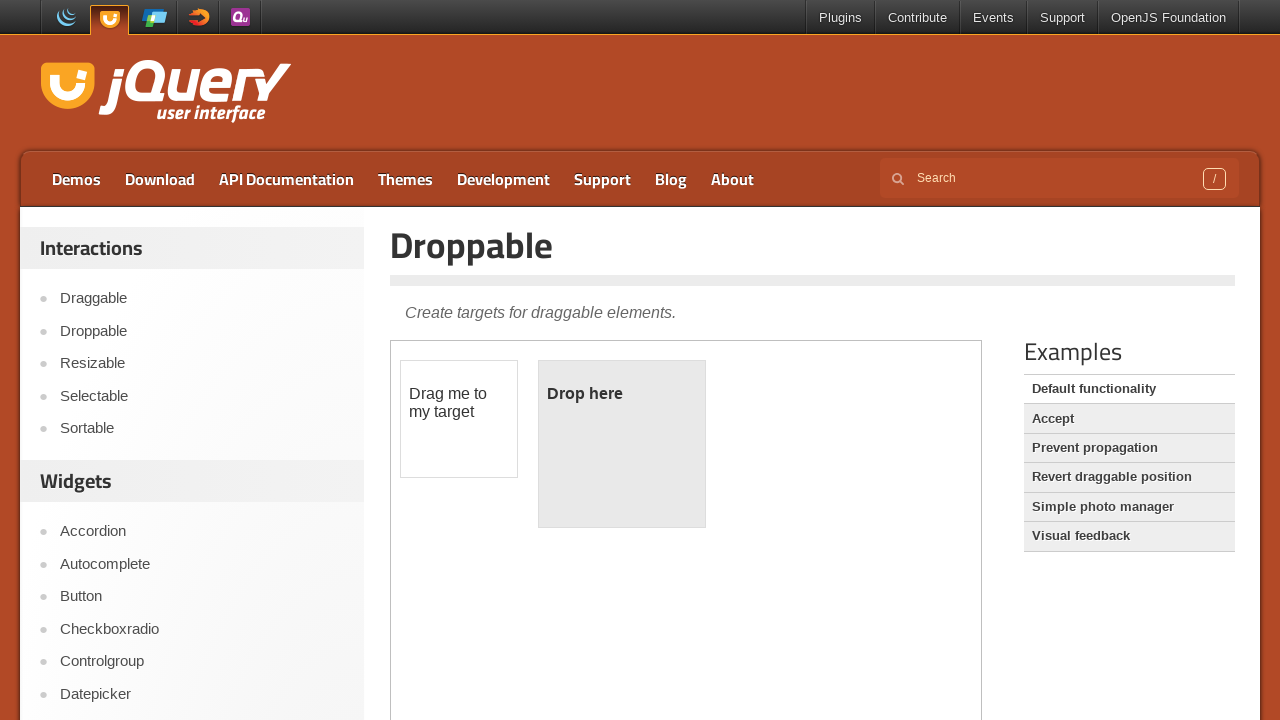

Located the draggable element within the iframe
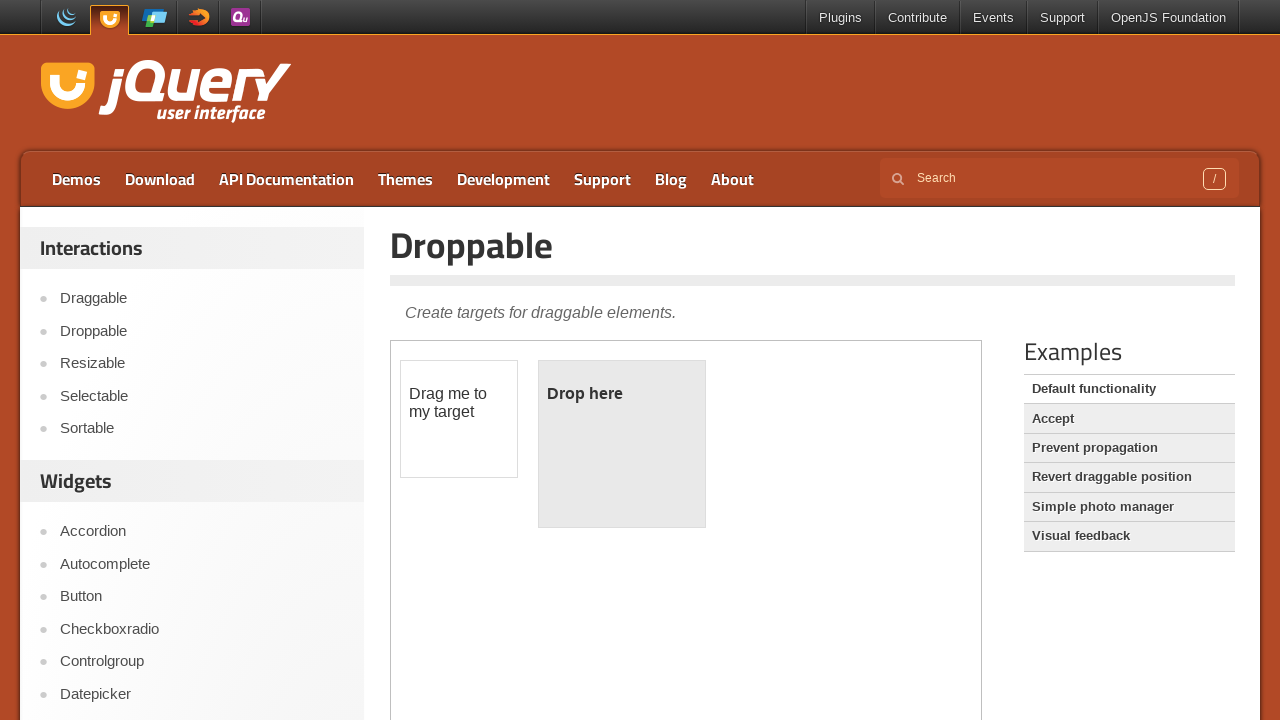

Located the droppable target element within the iframe
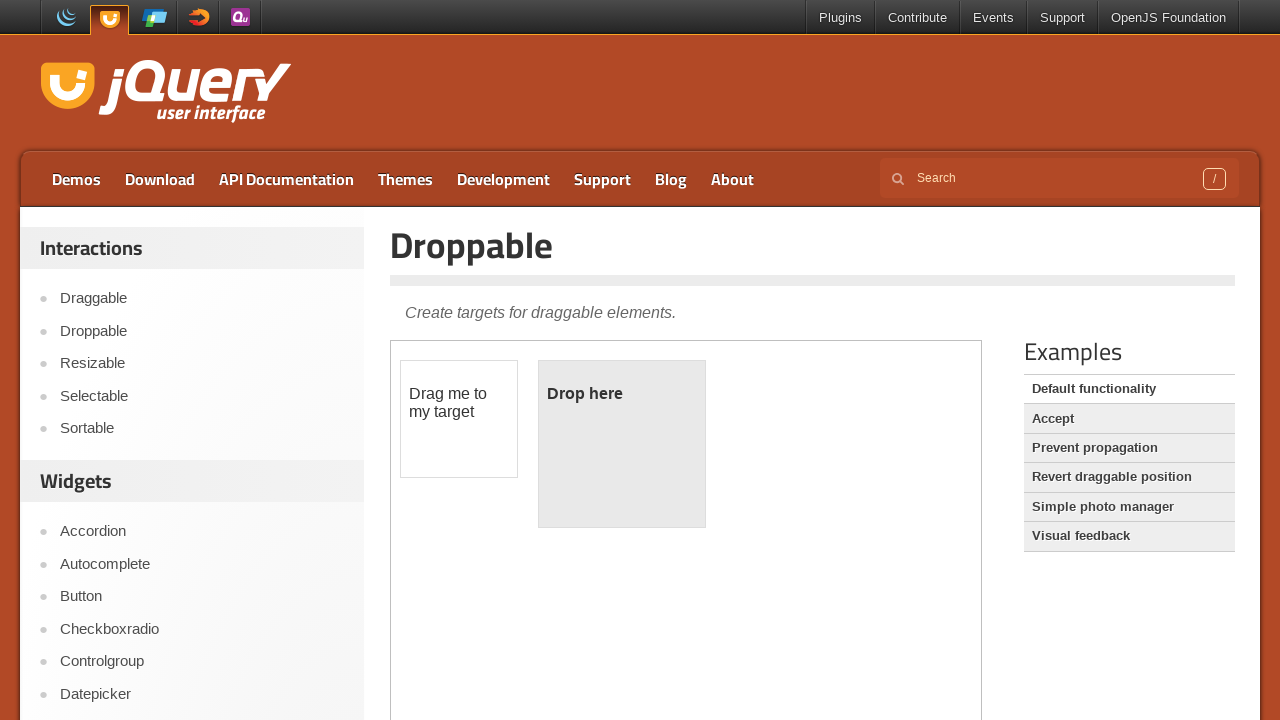

Dragged the draggable element onto the droppable target at (622, 444)
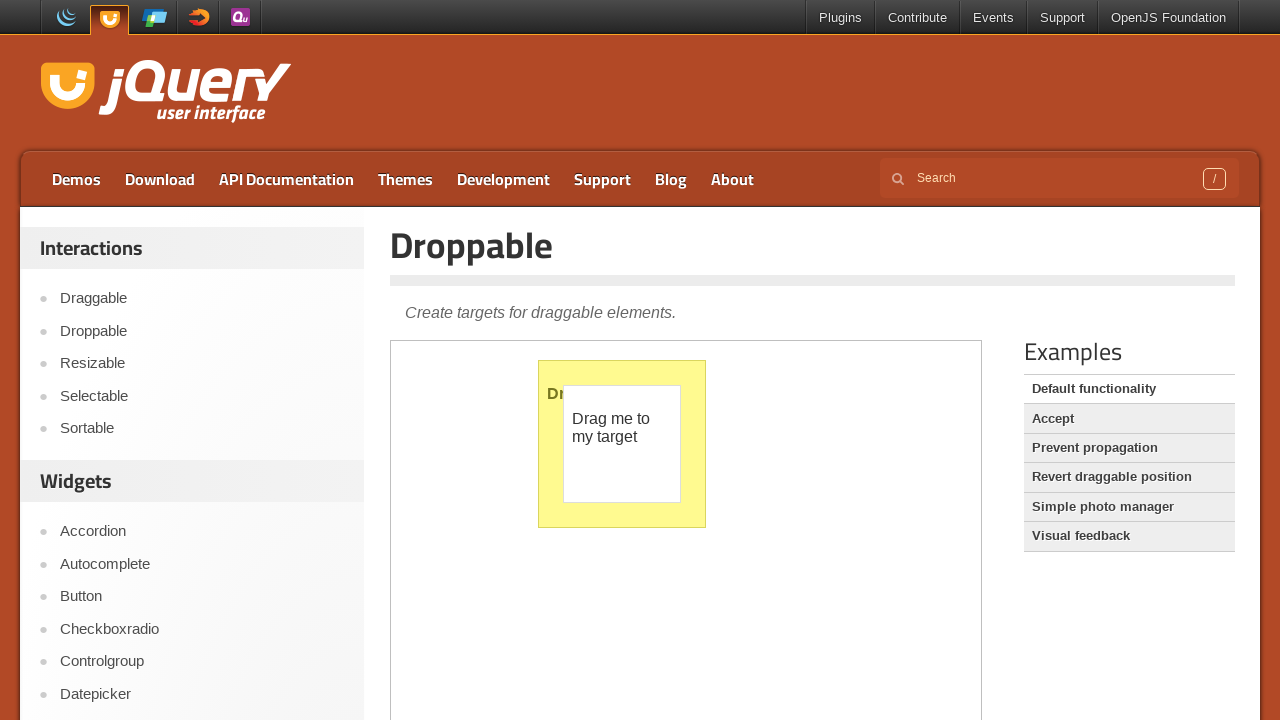

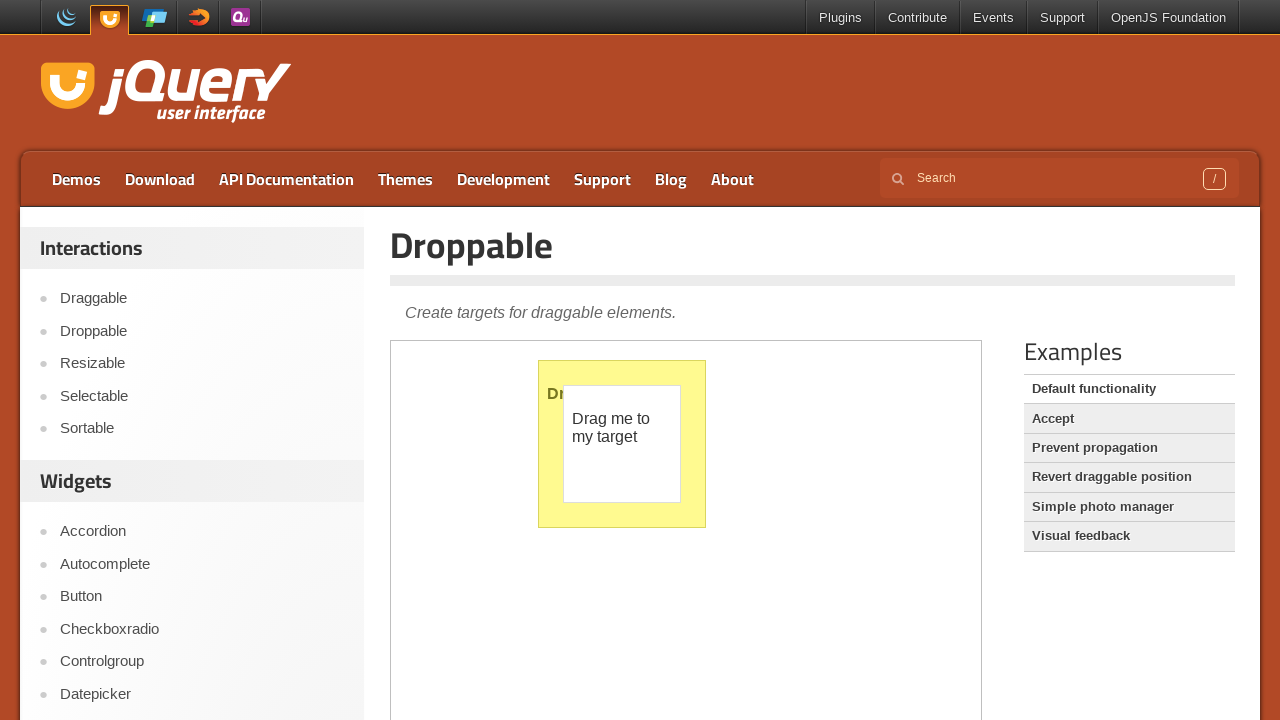